Tests the search functionality on python.org by entering a search query "functions" and clicking the search button to submit the form.

Starting URL: https://www.python.org

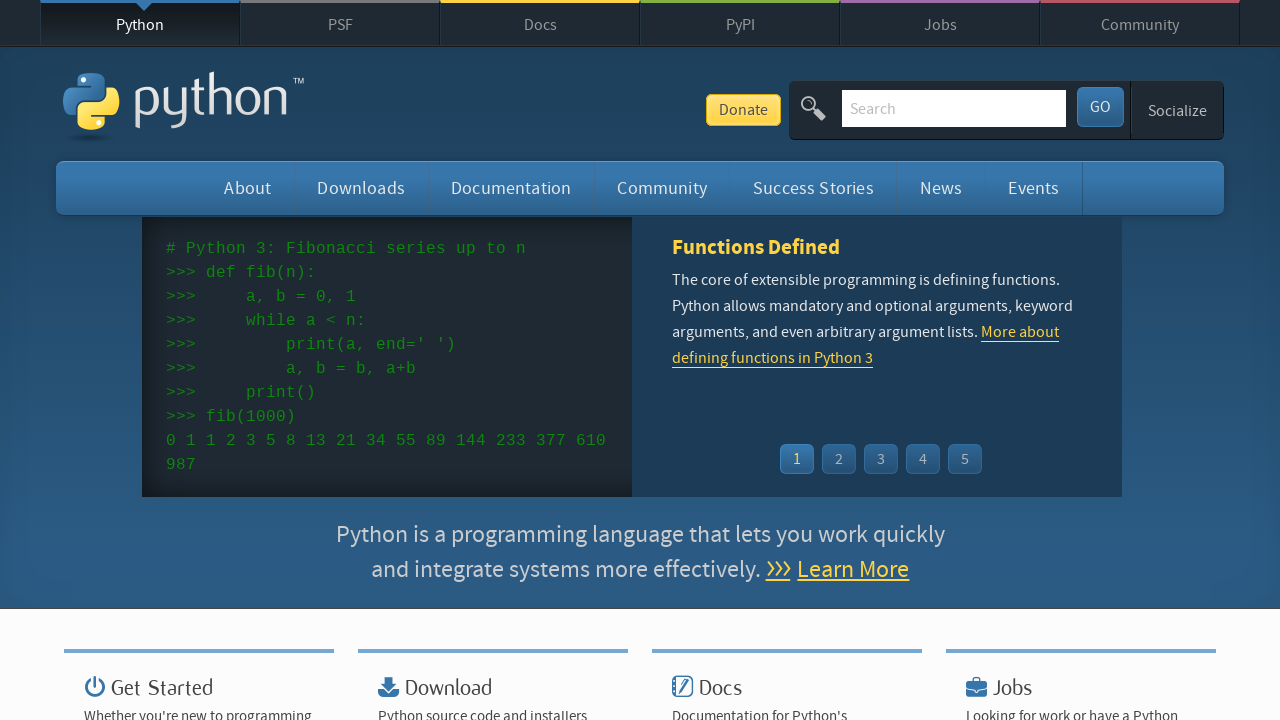

Filled search box with 'functions' on input[name='q']
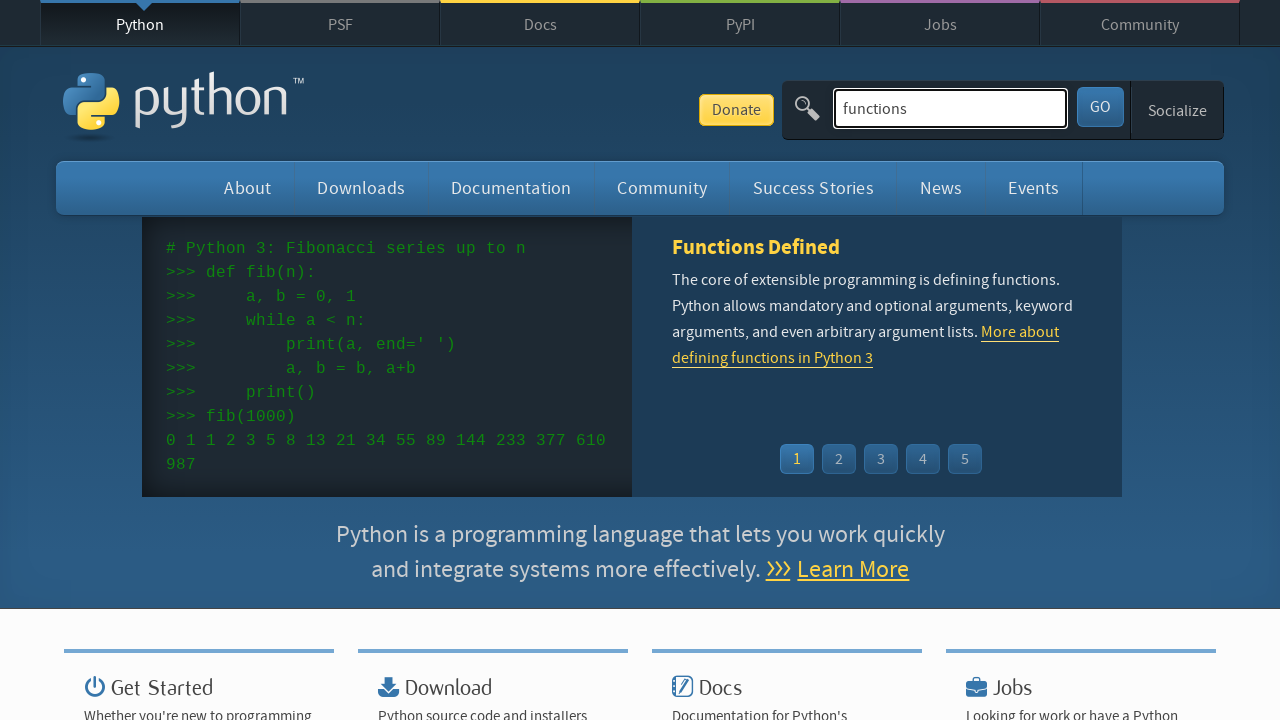

Clicked search button to submit form at (1100, 107) on button
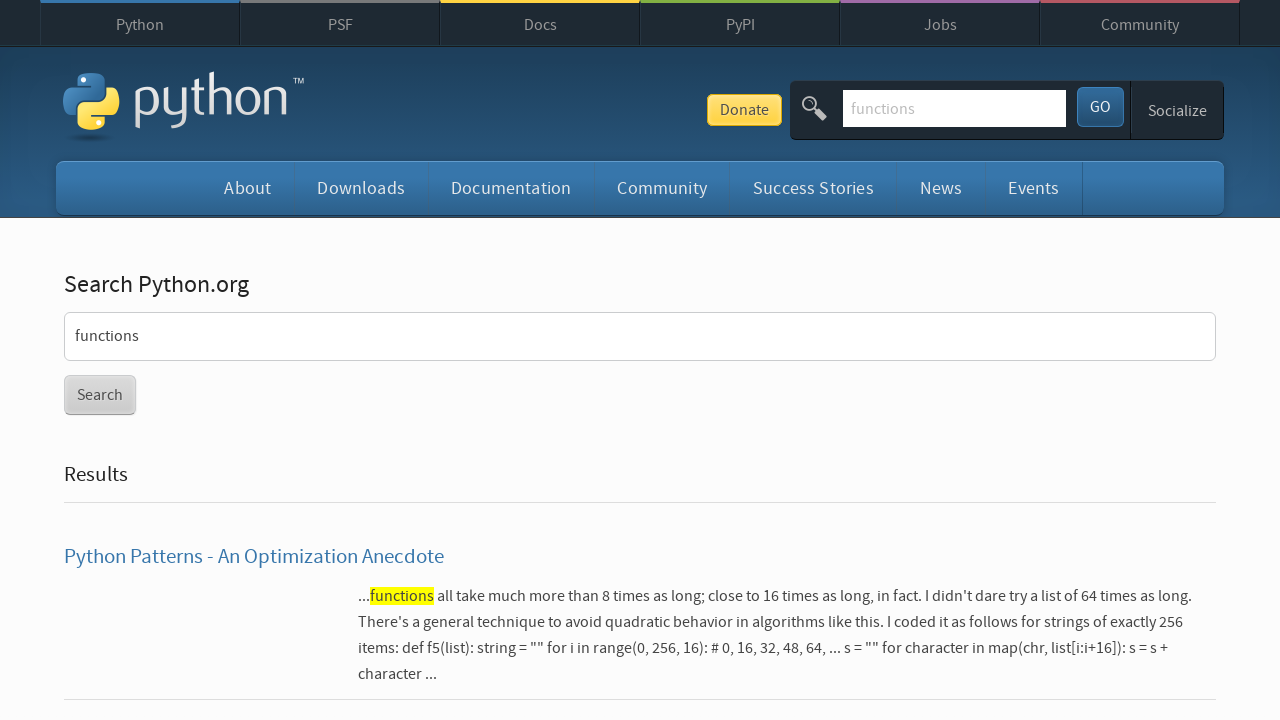

Waited for search results to load
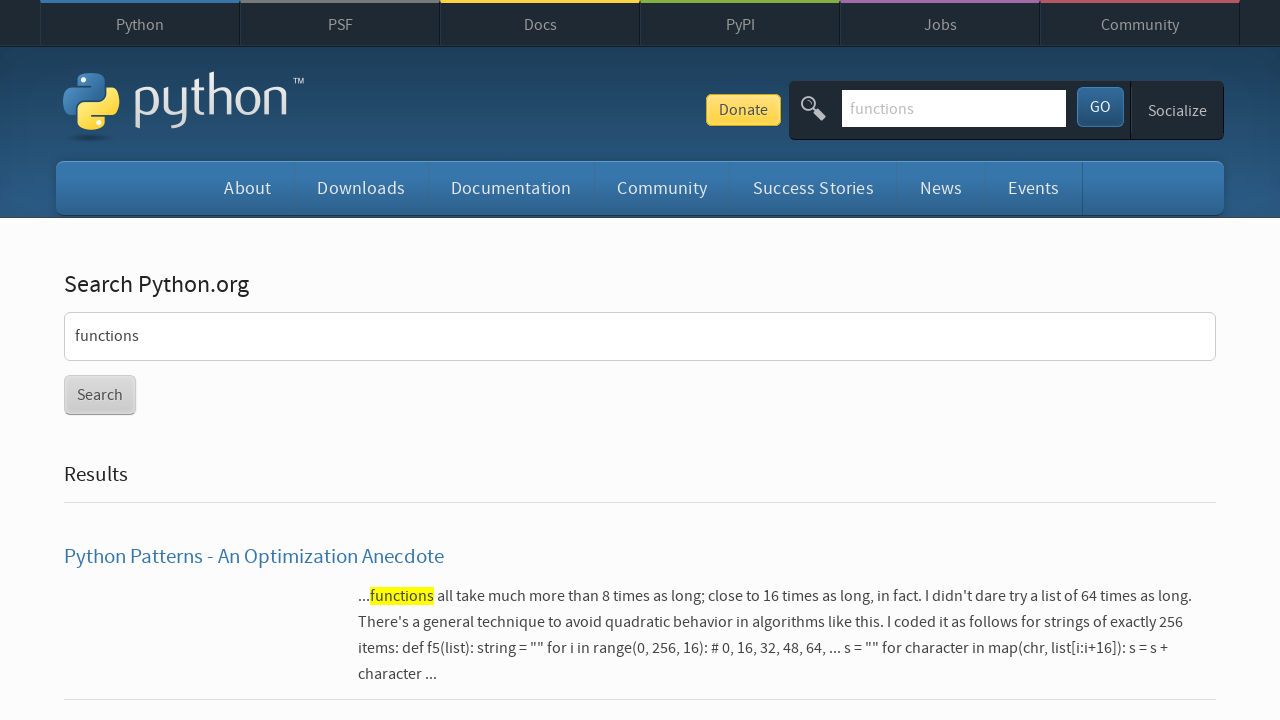

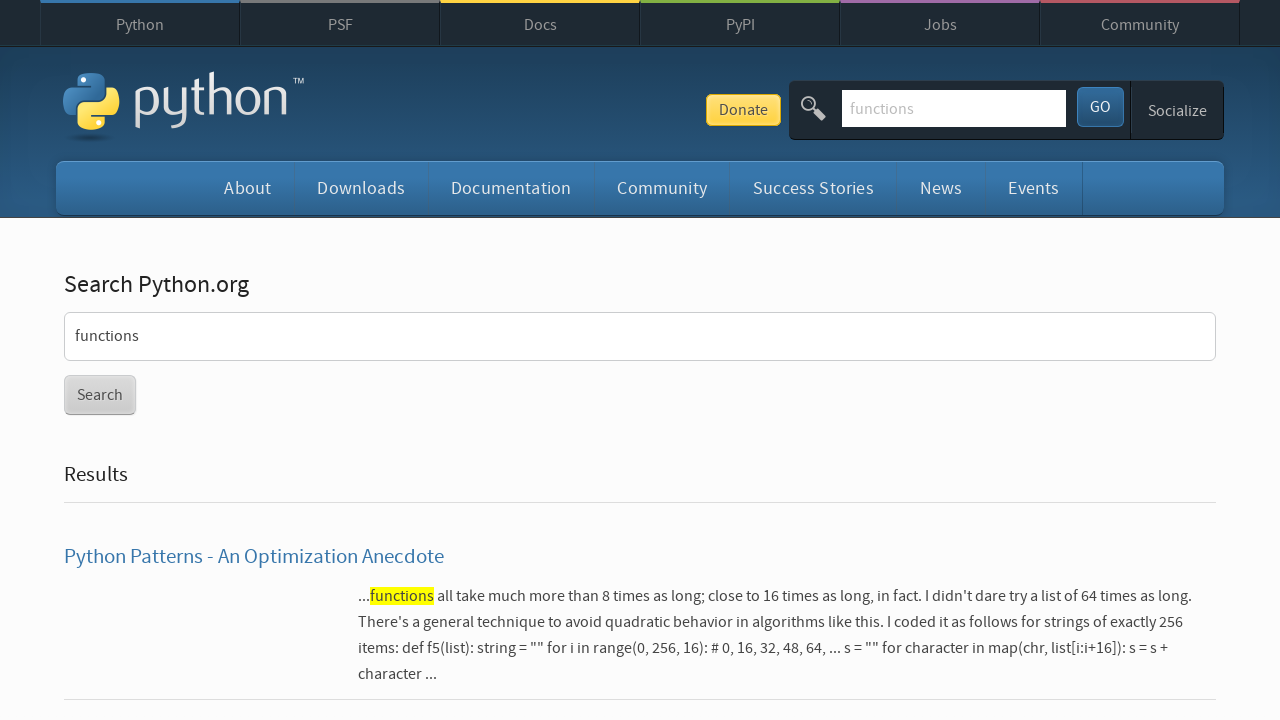